Tests accordion buttons by clicking each one to expand and collapse them

Starting URL: https://mkt.sispro.com.br/solicite-um-orcamento

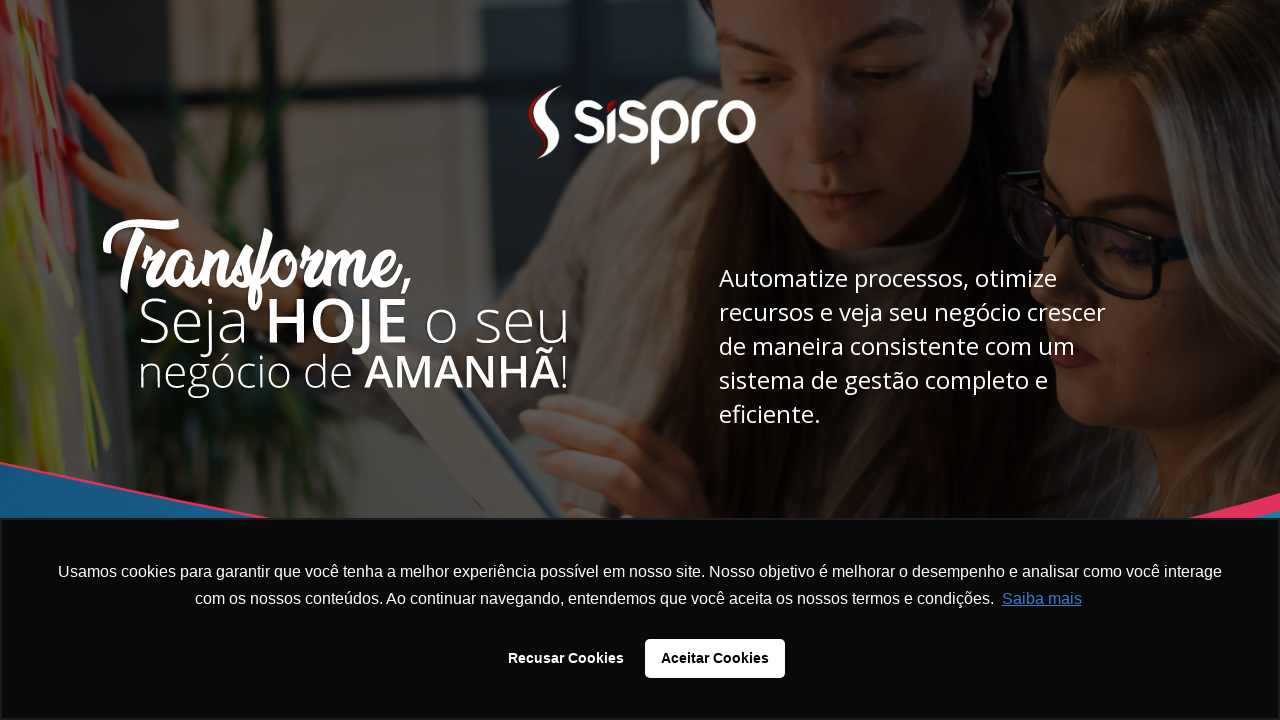

Waited for accordion container to load
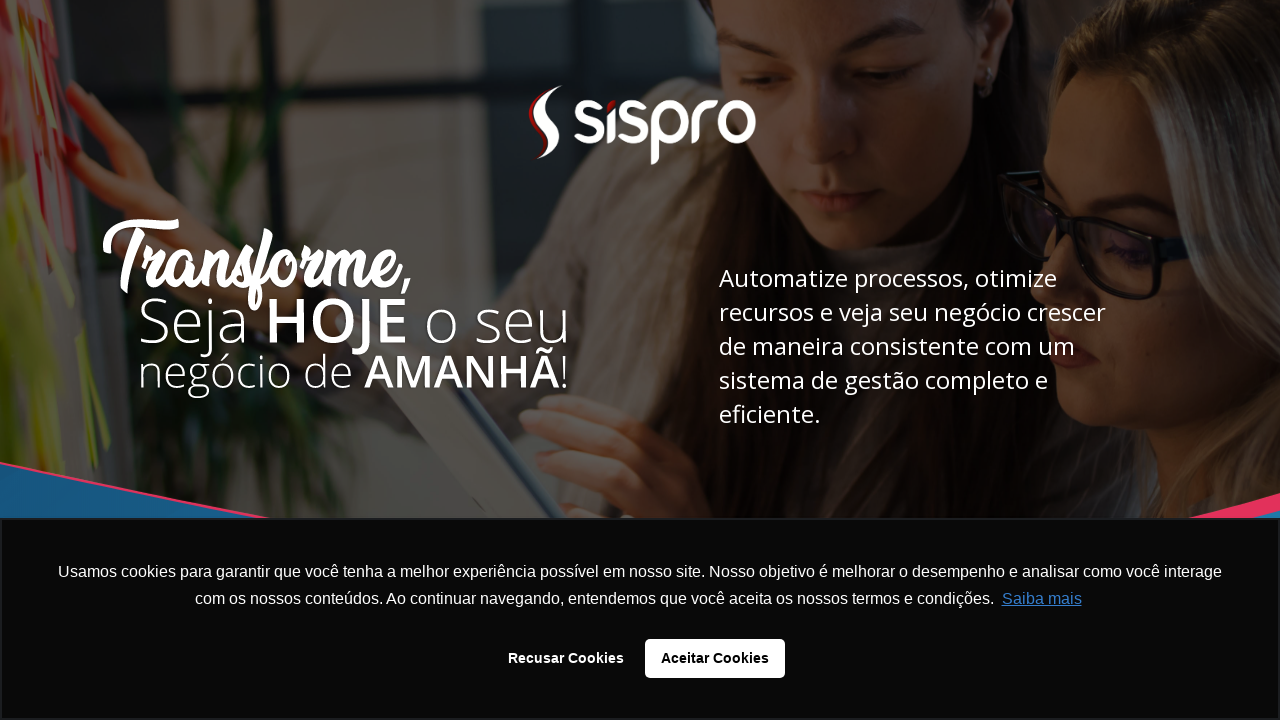

Located all accordion buttons
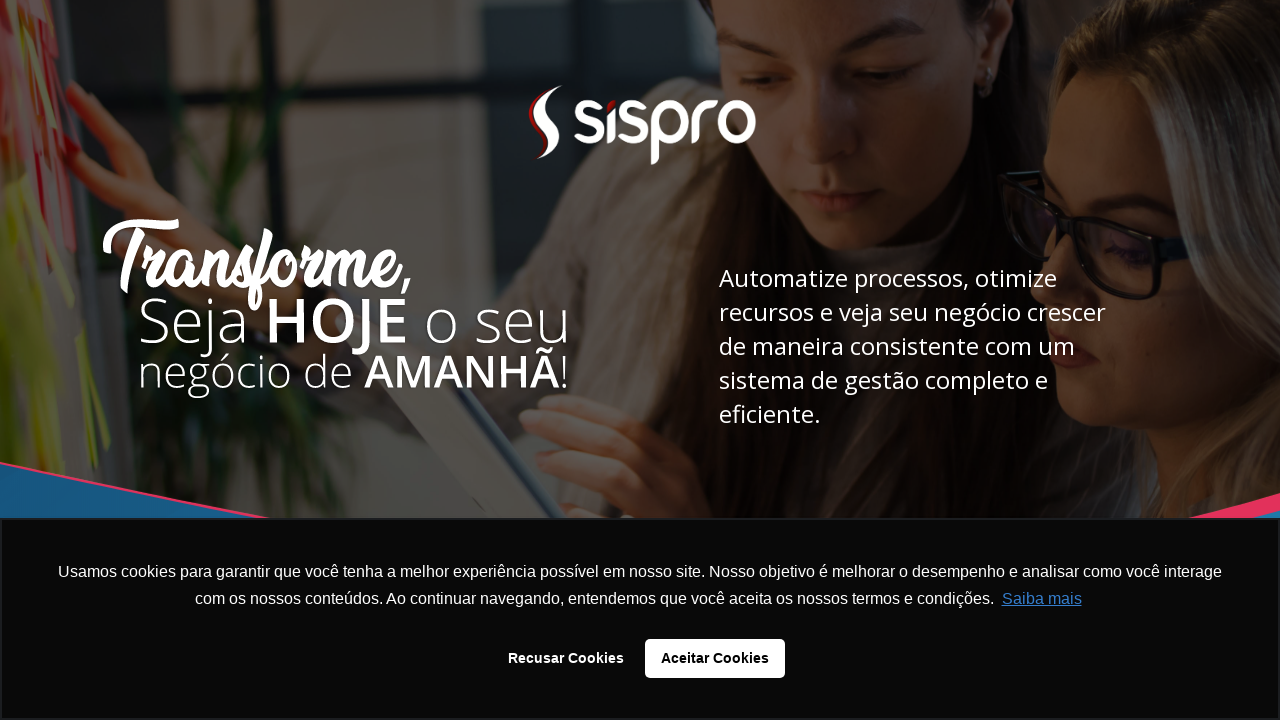

Found 4 accordion buttons
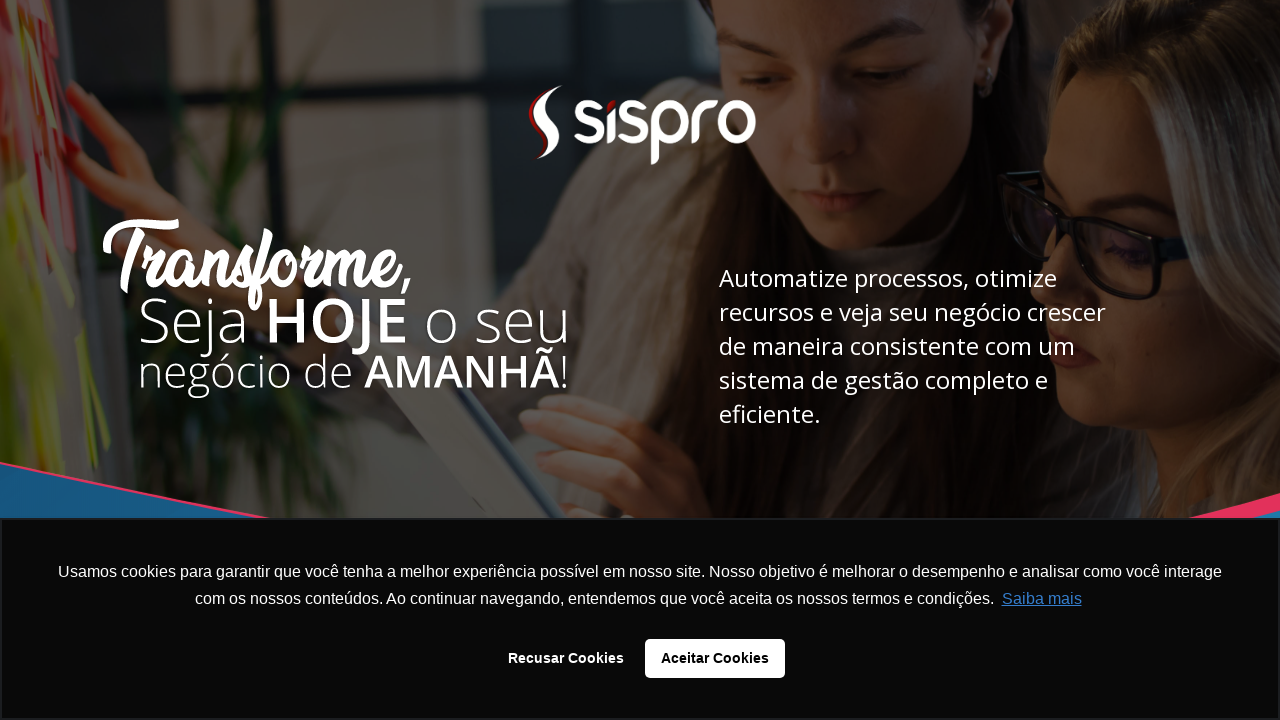

Clicked accordion button 1 to expand at (640, 360) on #rd-html-kmaya0b2 .accordion >> nth=0
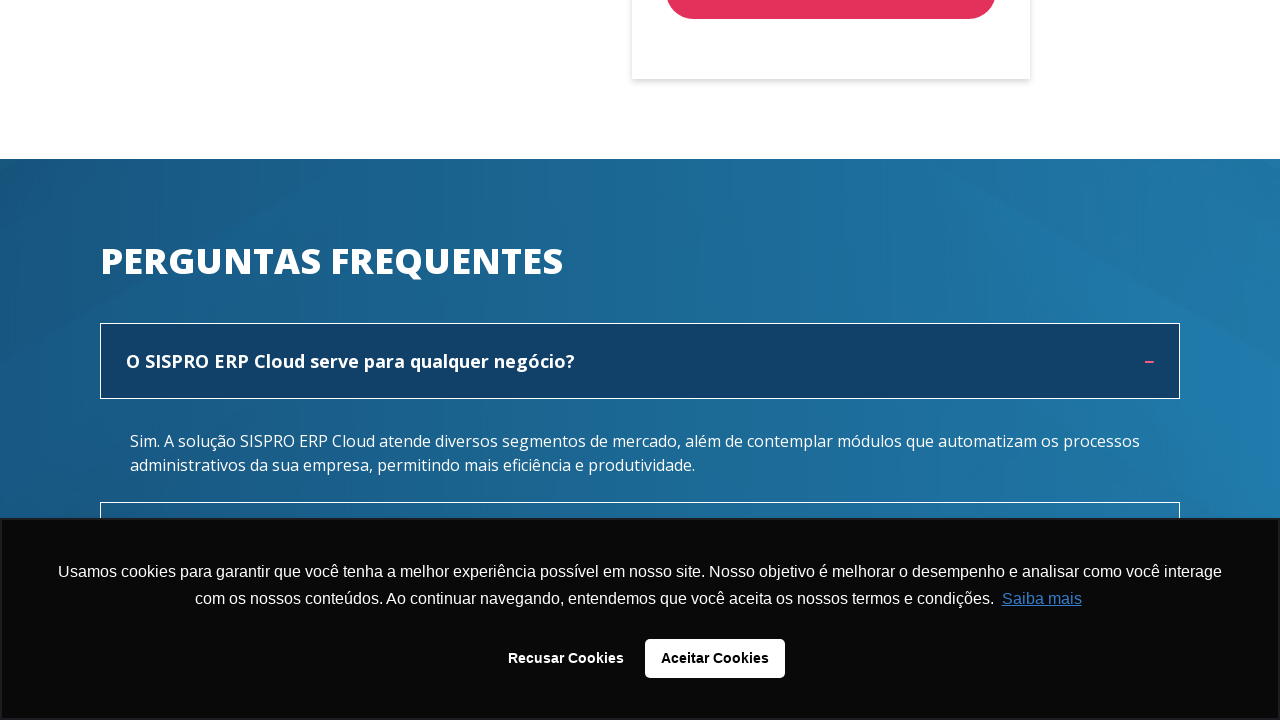

Waited for accordion 1 expansion animation
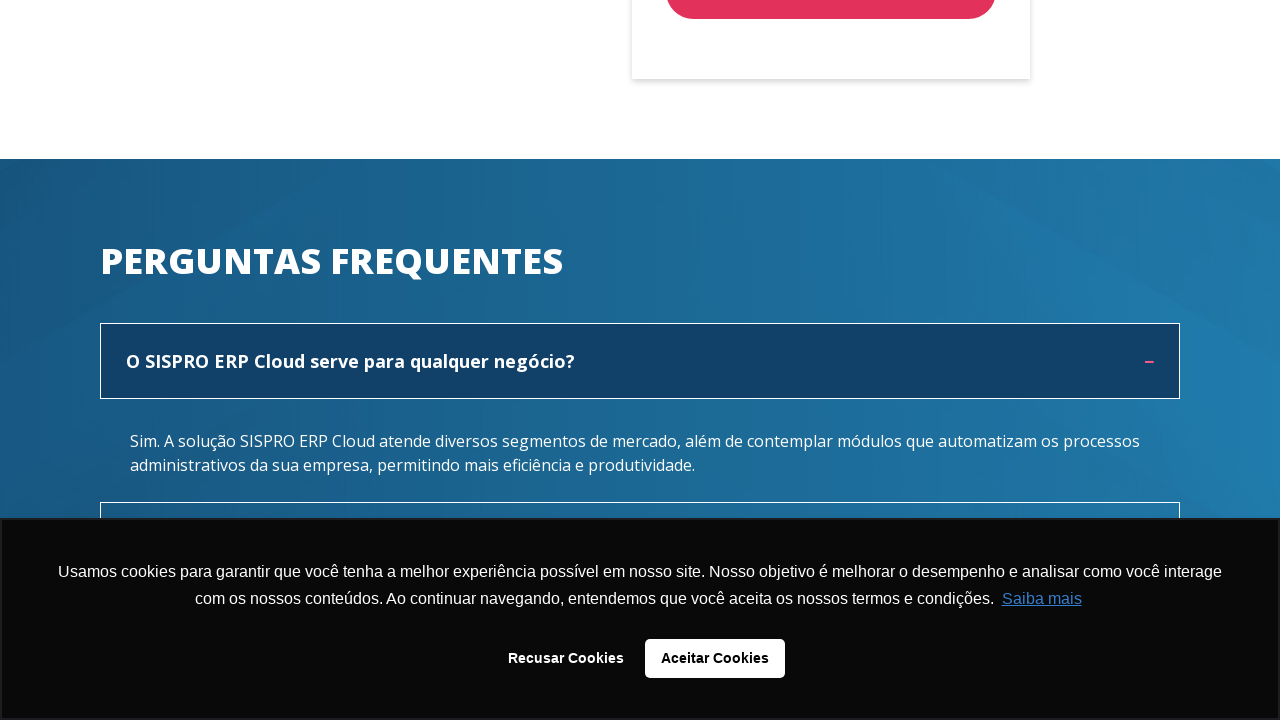

Clicked accordion button 1 to collapse at (640, 361) on #rd-html-kmaya0b2 .accordion >> nth=0
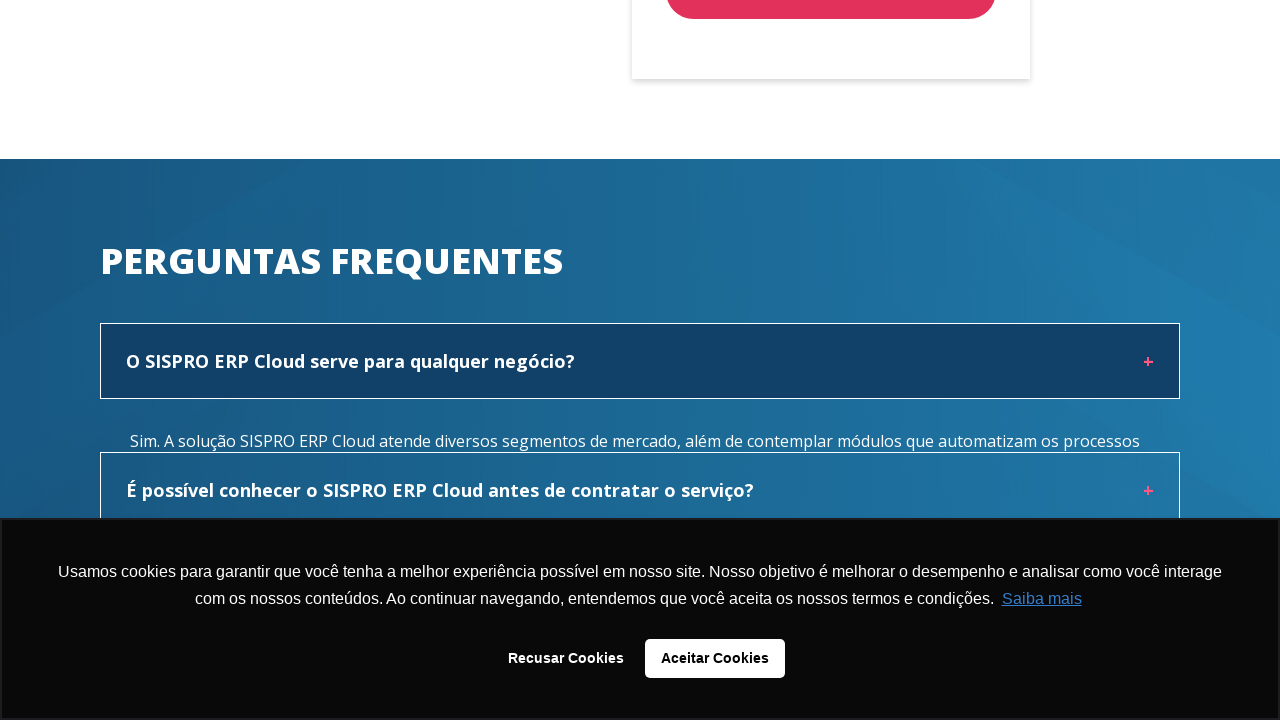

Waited for accordion 1 collapse animation
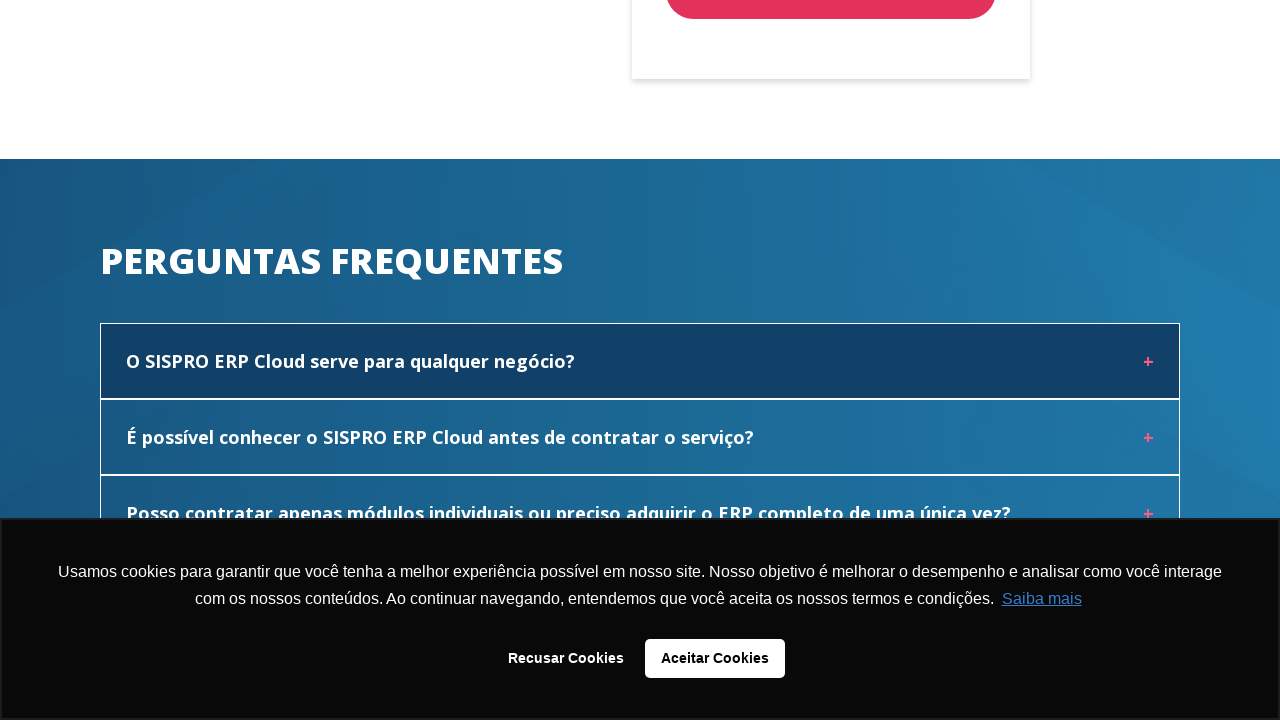

Clicked accordion button 2 to expand at (640, 437) on #rd-html-kmaya0b2 .accordion >> nth=1
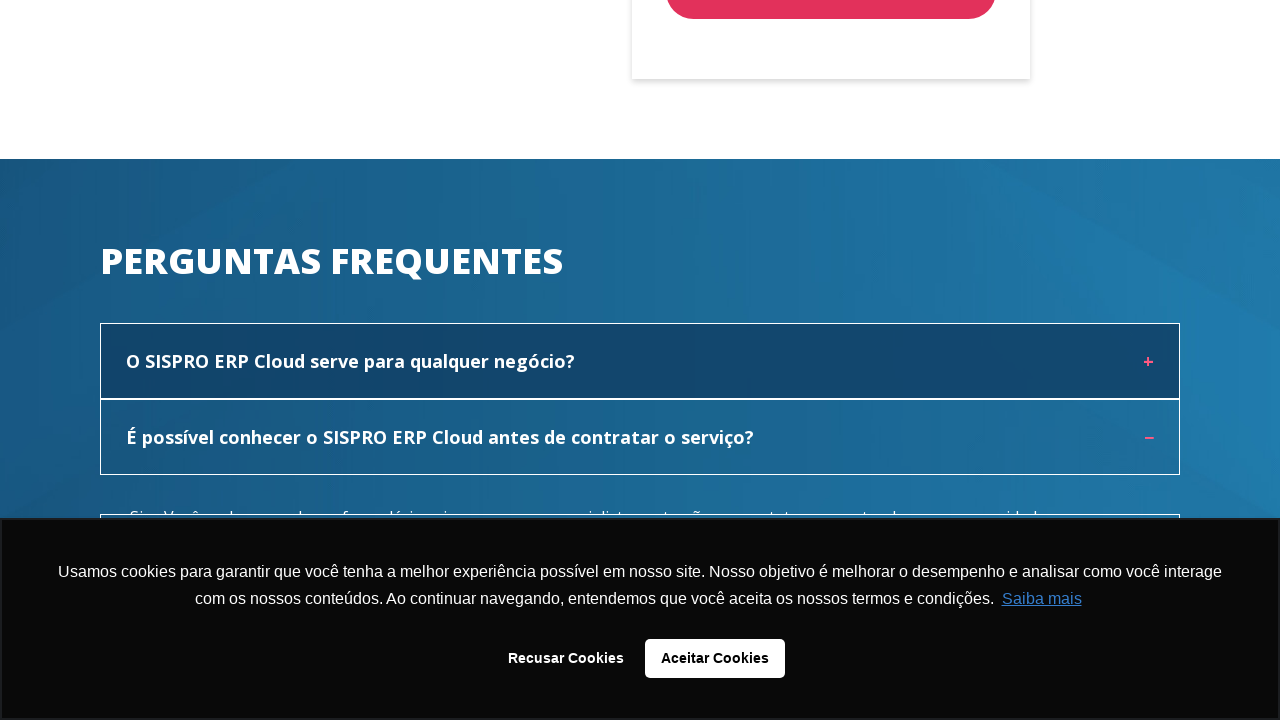

Waited for accordion 2 expansion animation
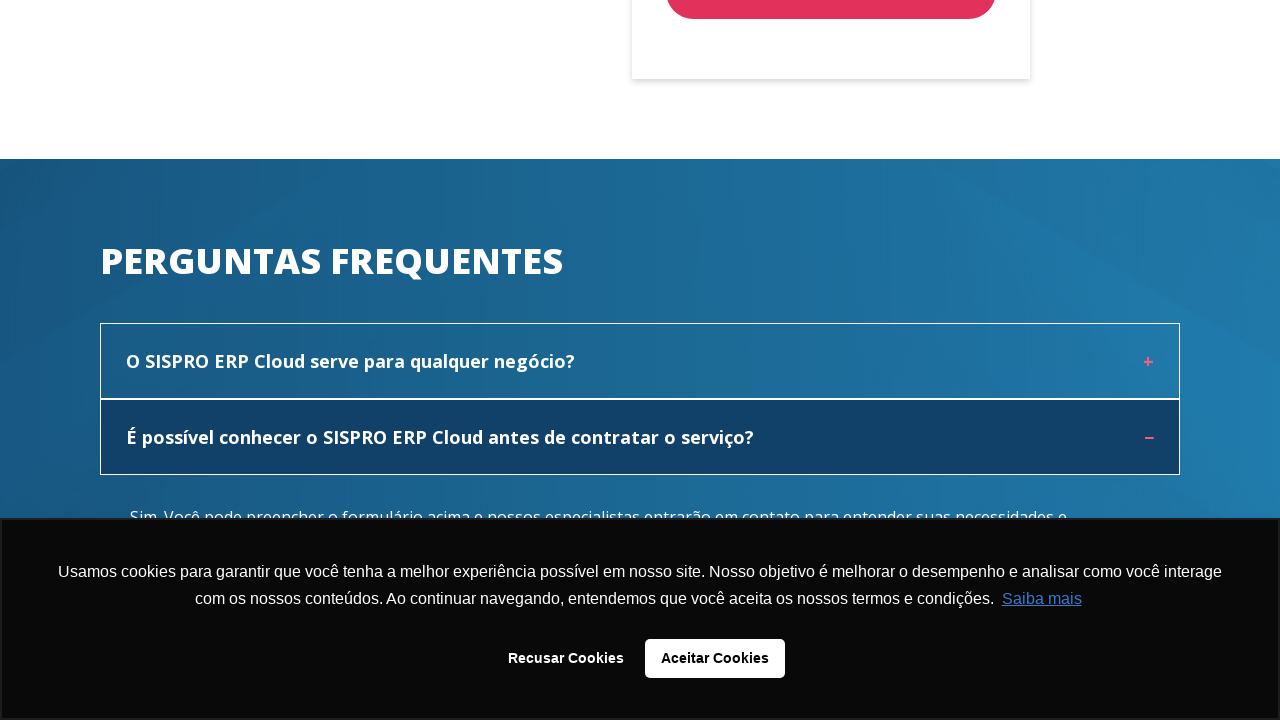

Clicked accordion button 2 to collapse at (640, 437) on #rd-html-kmaya0b2 .accordion >> nth=1
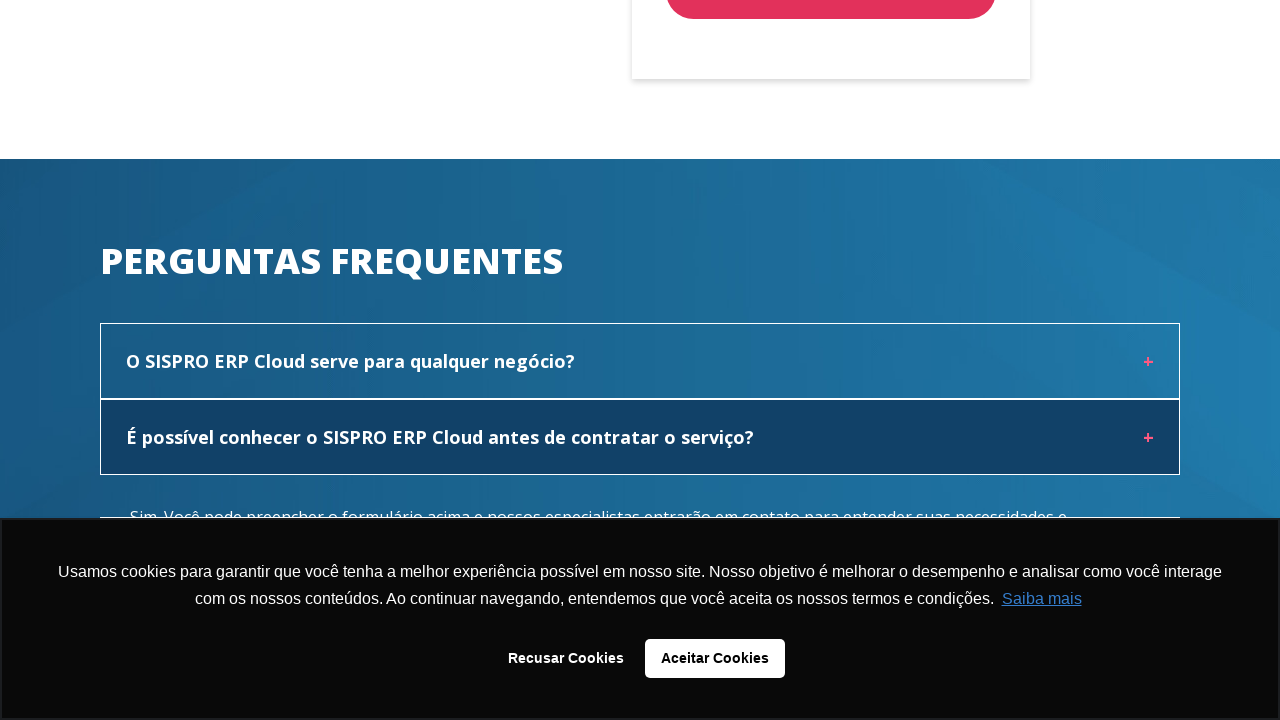

Waited for accordion 2 collapse animation
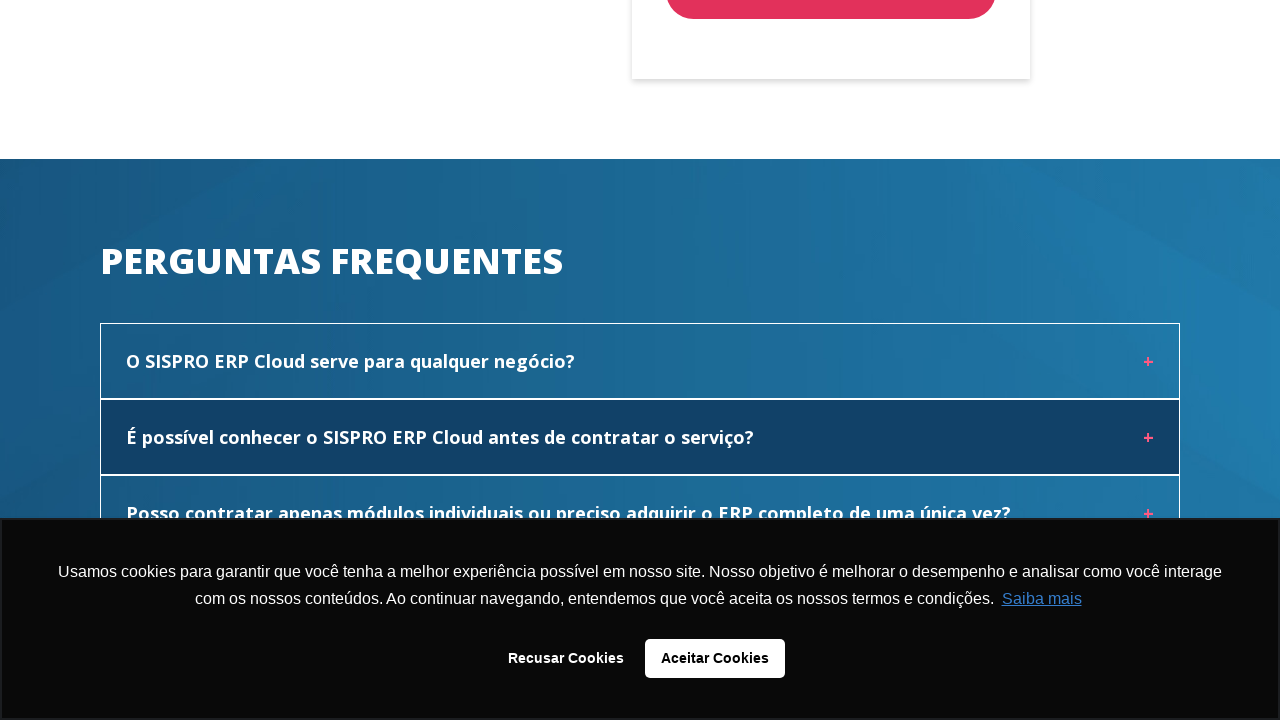

Clicked accordion button 3 to expand at (640, 513) on #rd-html-kmaya0b2 .accordion >> nth=2
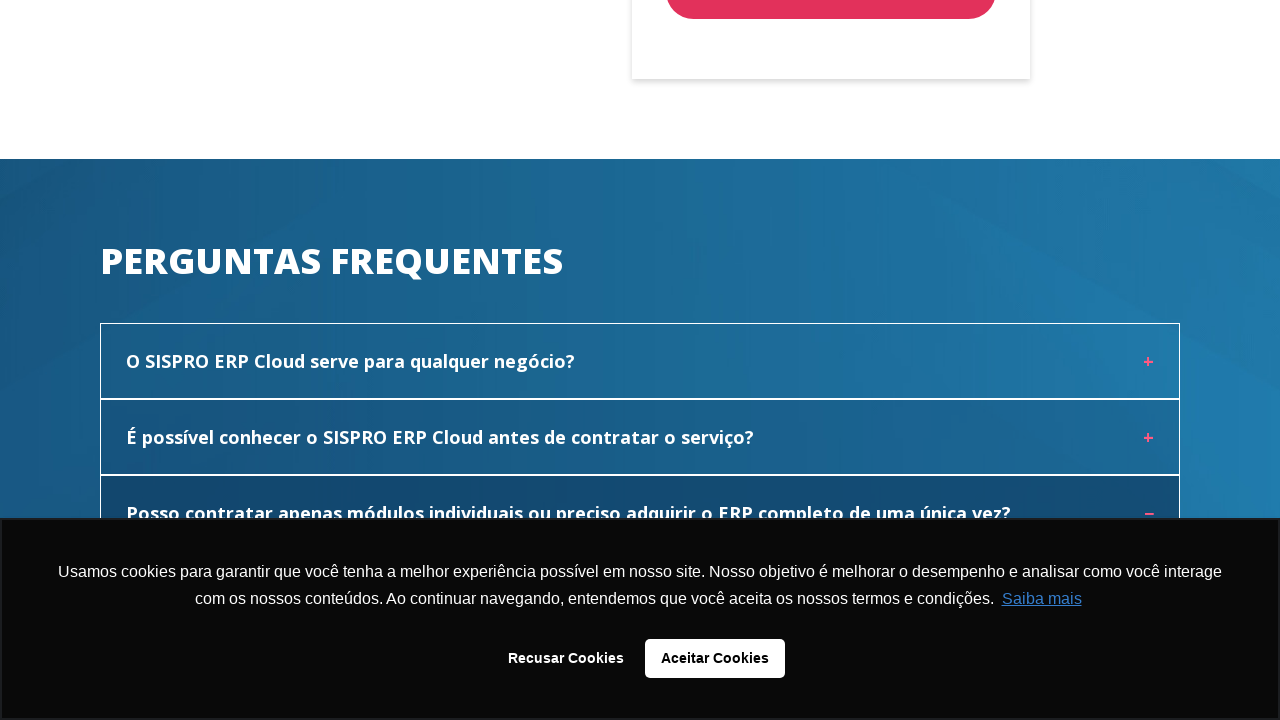

Waited for accordion 3 expansion animation
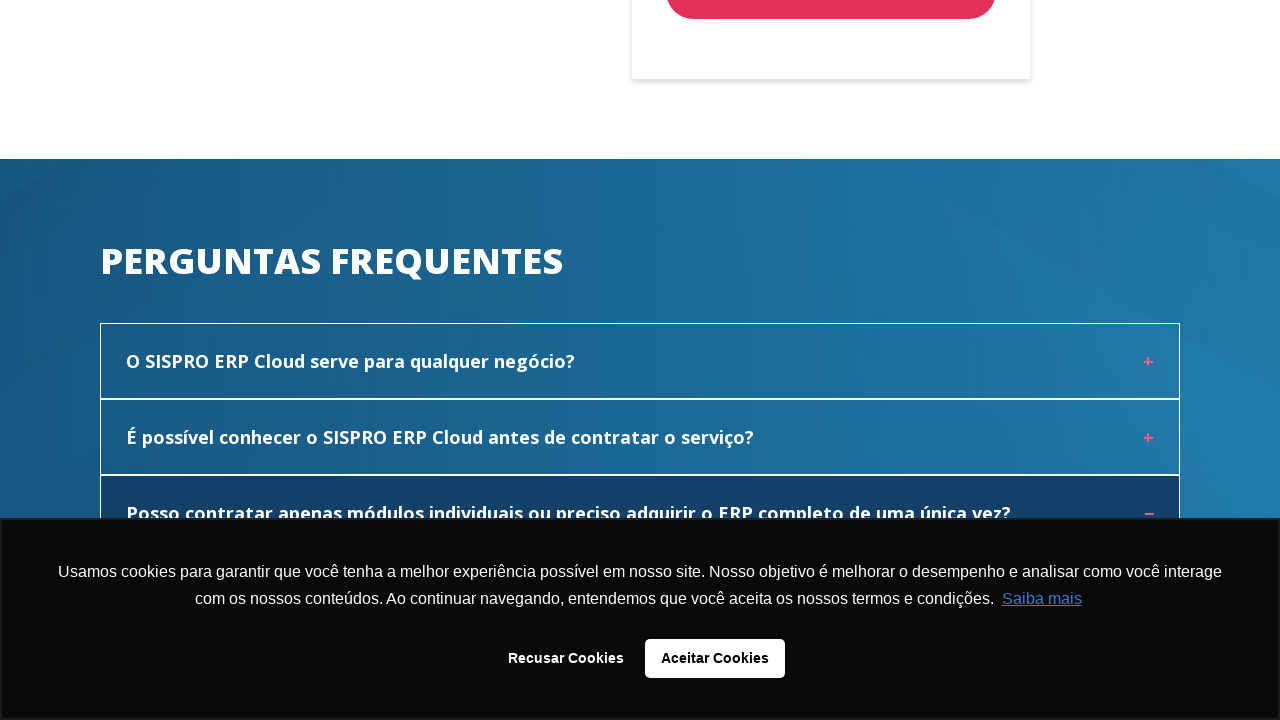

Clicked accordion button 3 to collapse at (640, 513) on #rd-html-kmaya0b2 .accordion >> nth=2
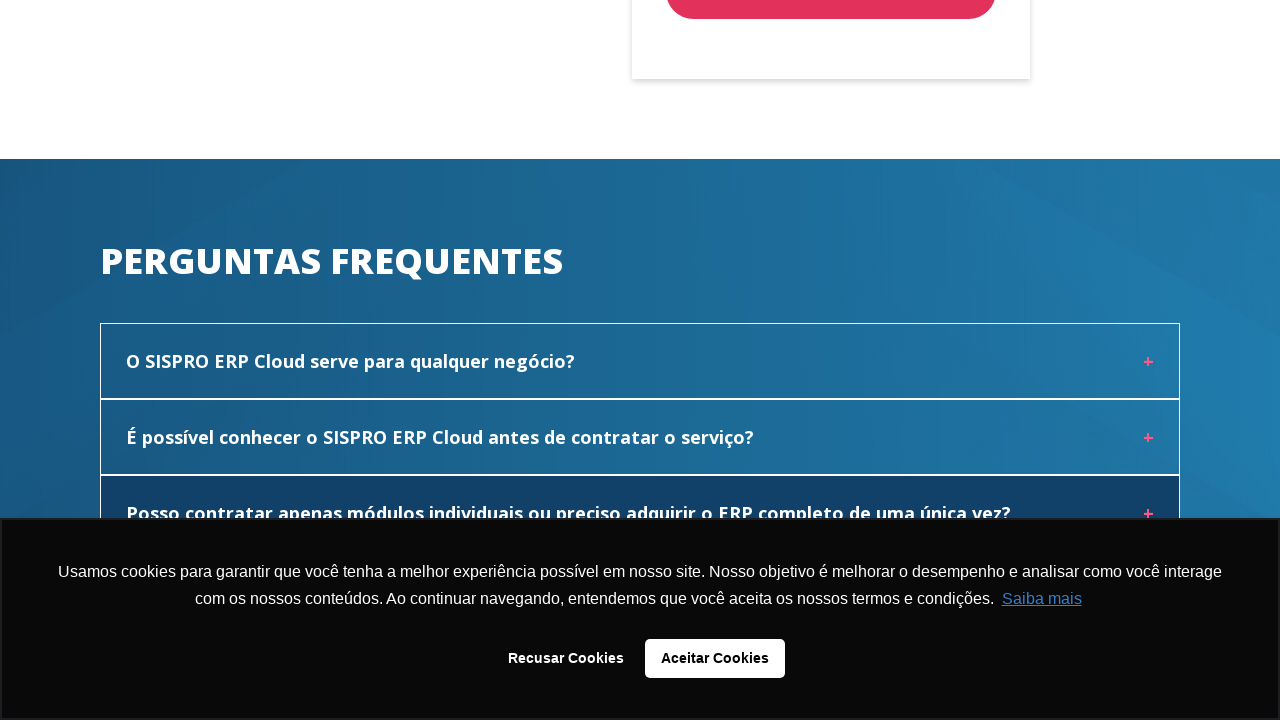

Waited for accordion 3 collapse animation
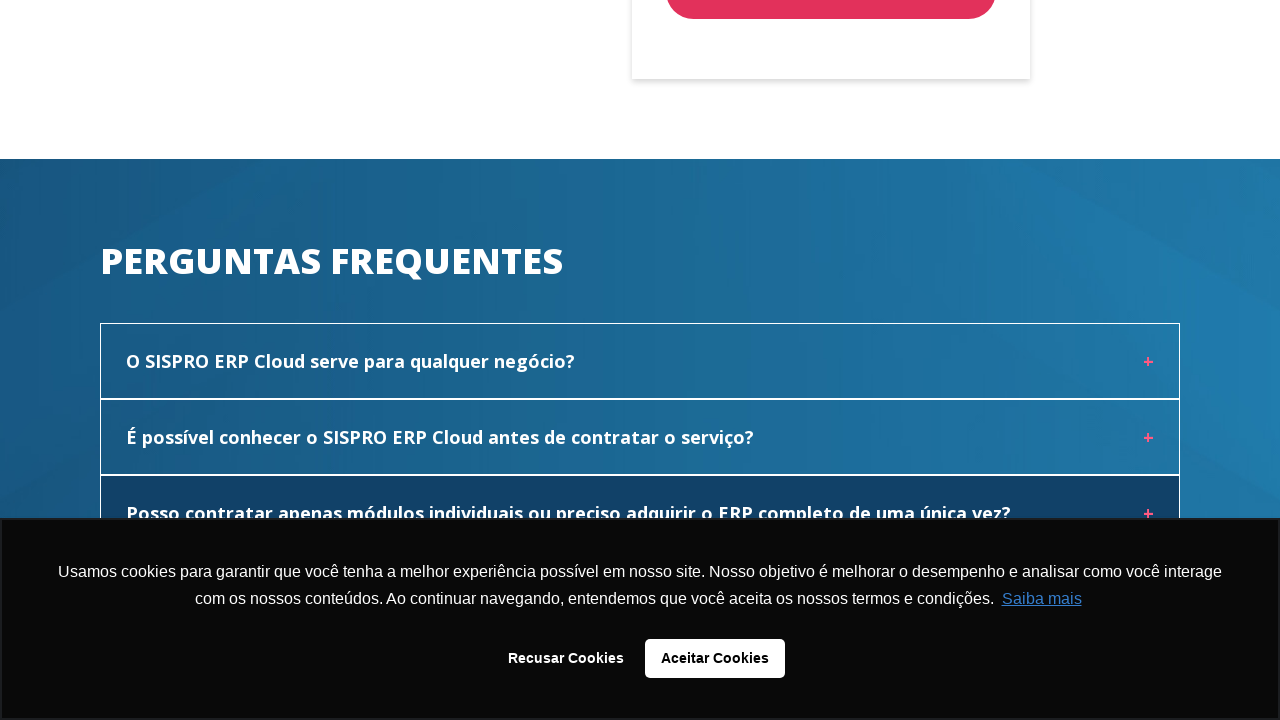

Clicked accordion button 4 to expand at (640, 399) on #rd-html-kmaya0b2 .accordion >> nth=3
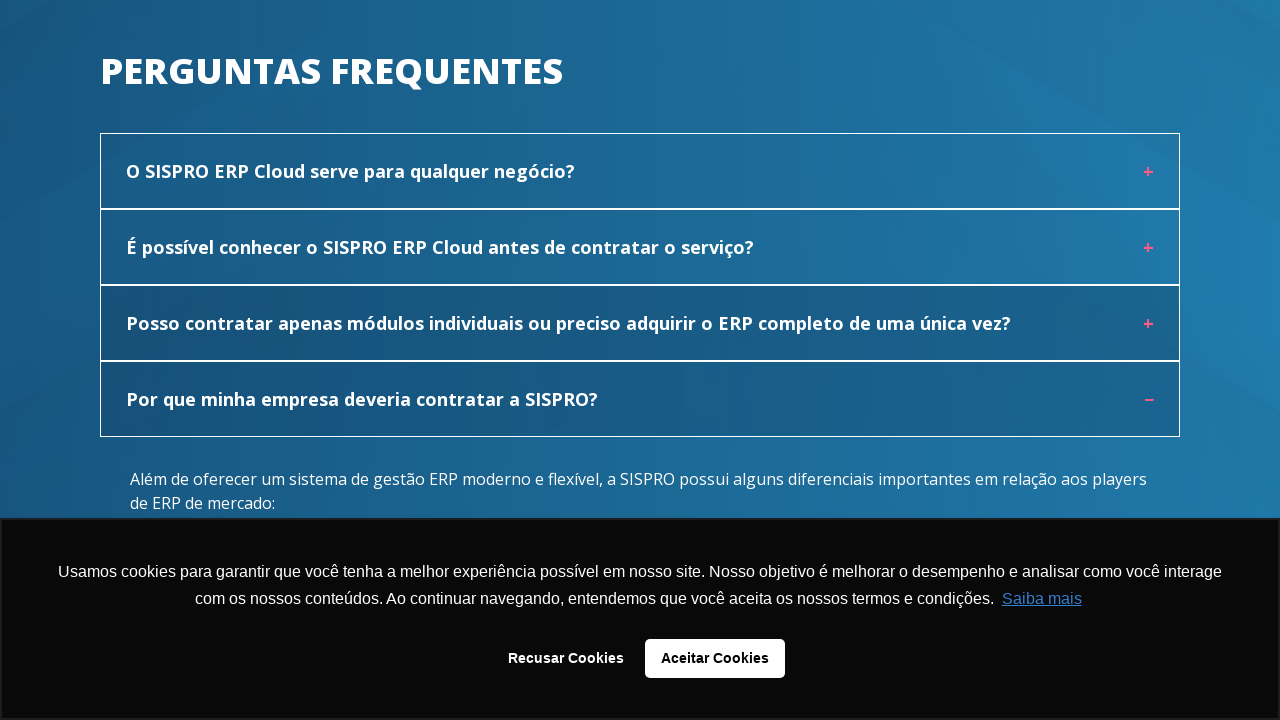

Waited for accordion 4 expansion animation
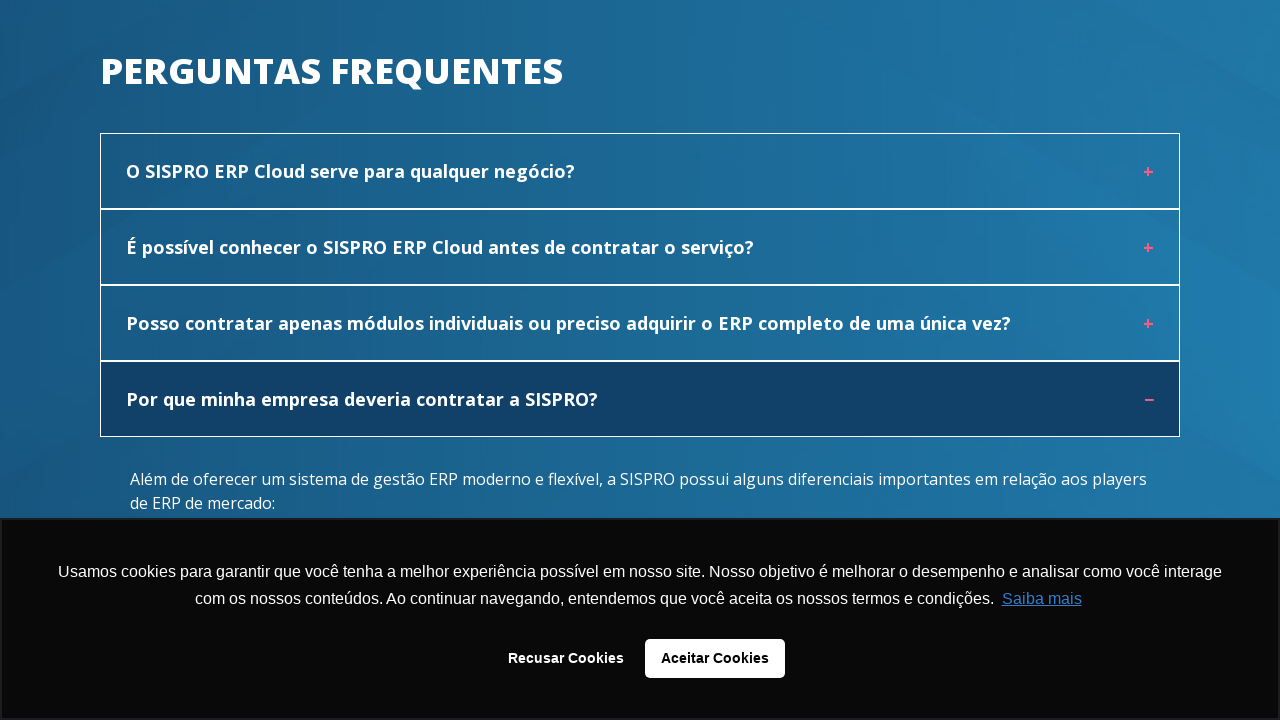

Clicked accordion button 4 to collapse at (640, 399) on #rd-html-kmaya0b2 .accordion >> nth=3
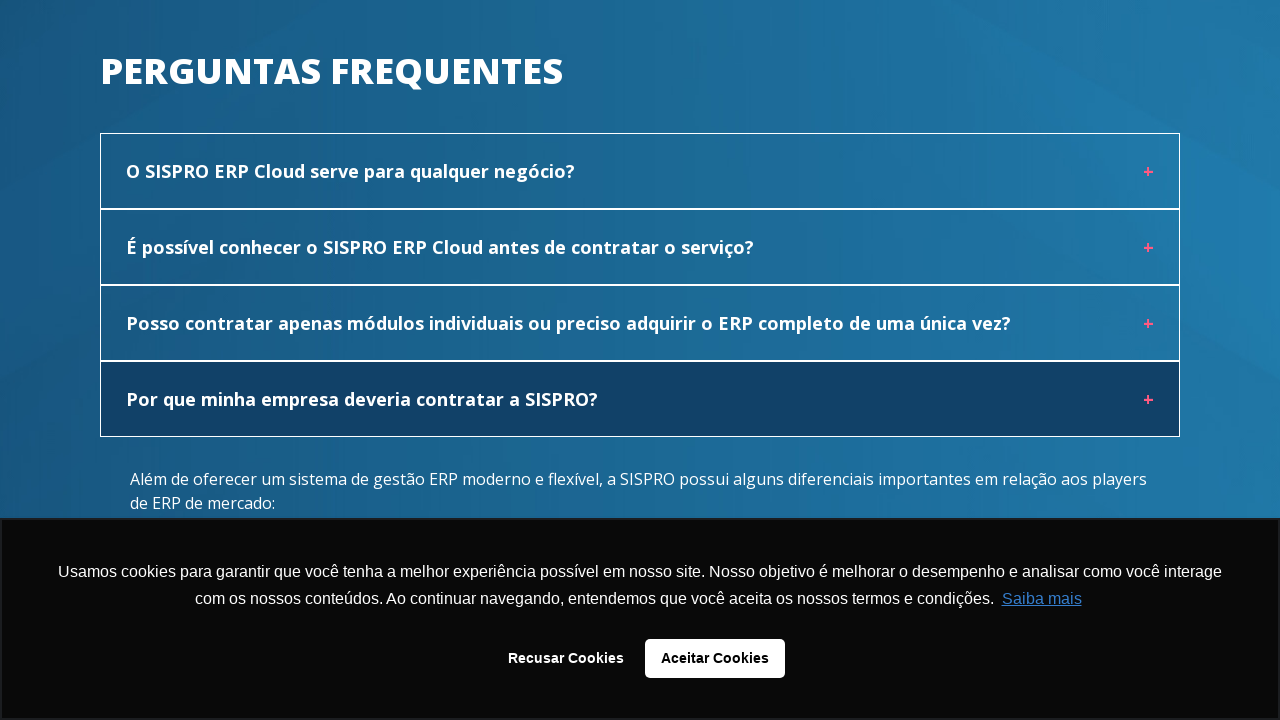

Waited for accordion 4 collapse animation
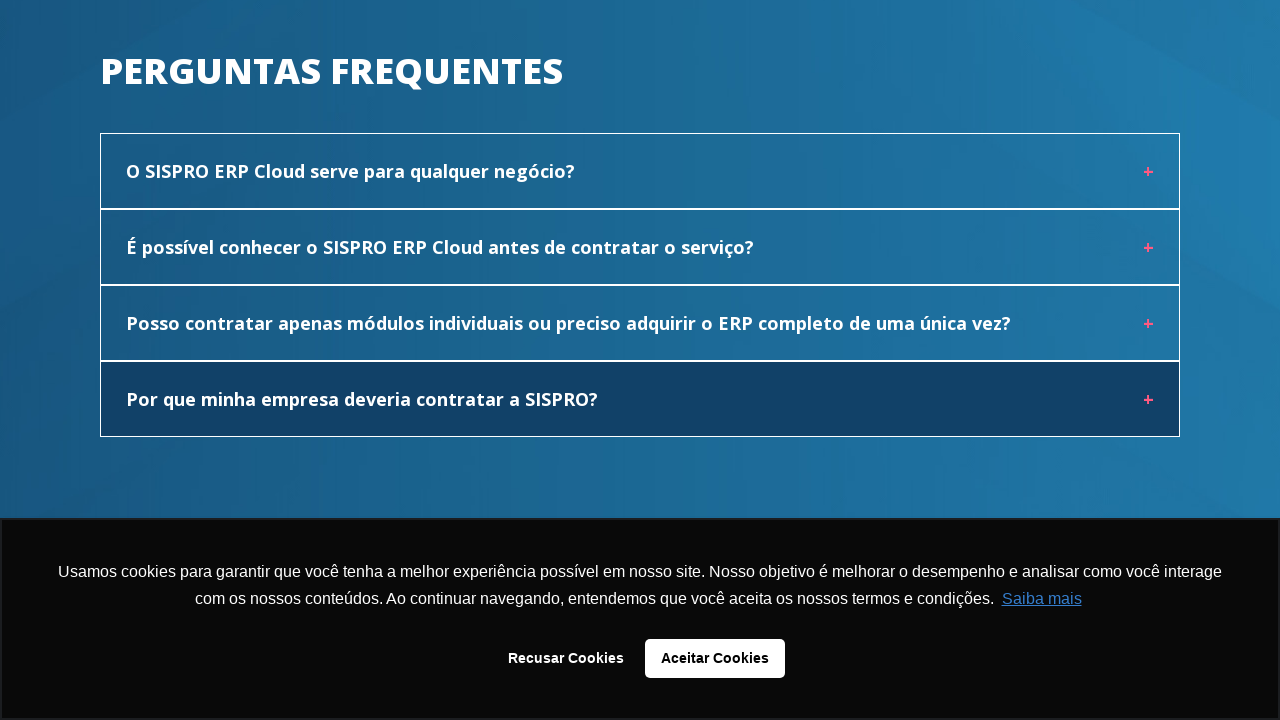

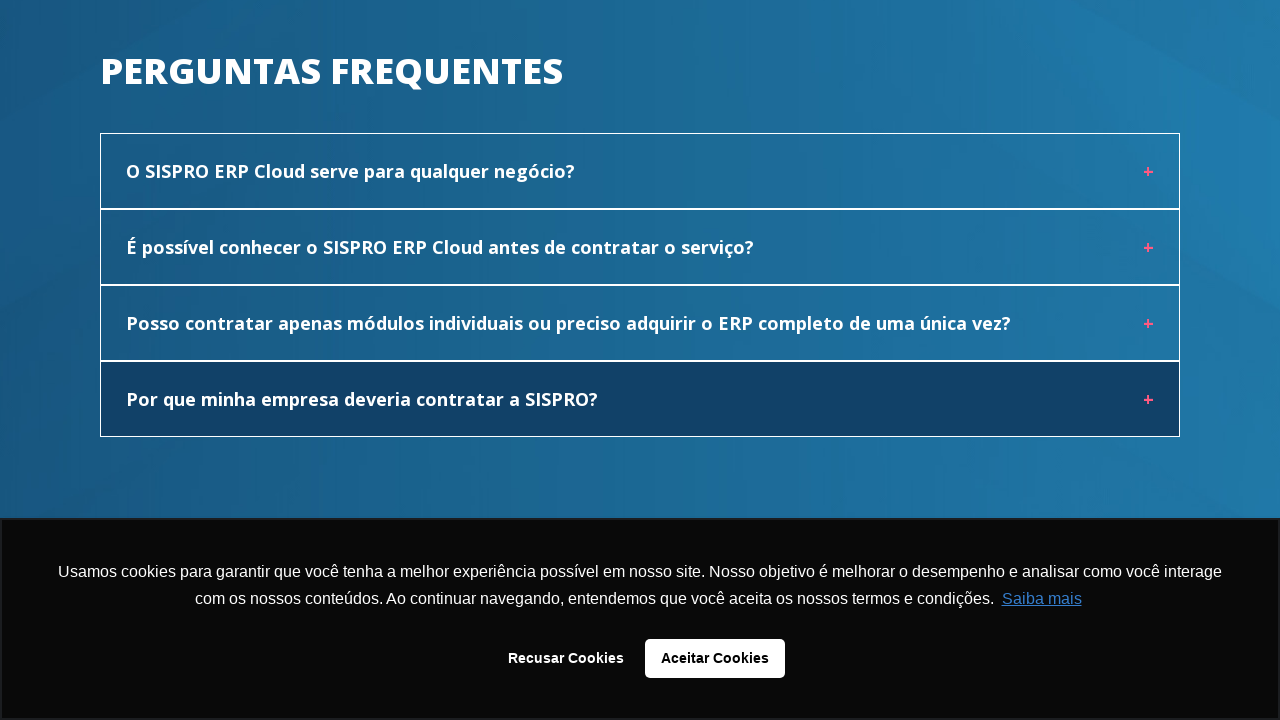